Tests date picker functionality by entering a date and pressing Enter to close the picker

Starting URL: https://formy-project.herokuapp.com/datepicker

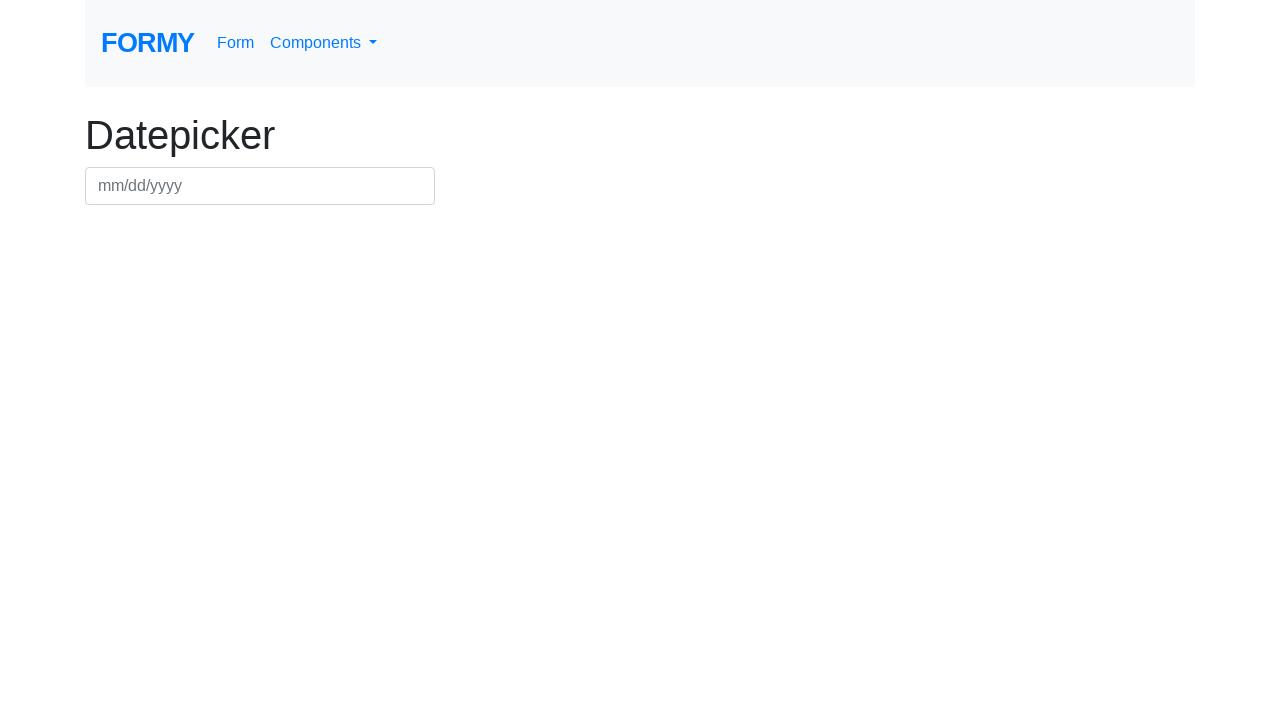

Filled datepicker field with date 03/03/2021 on #datepicker
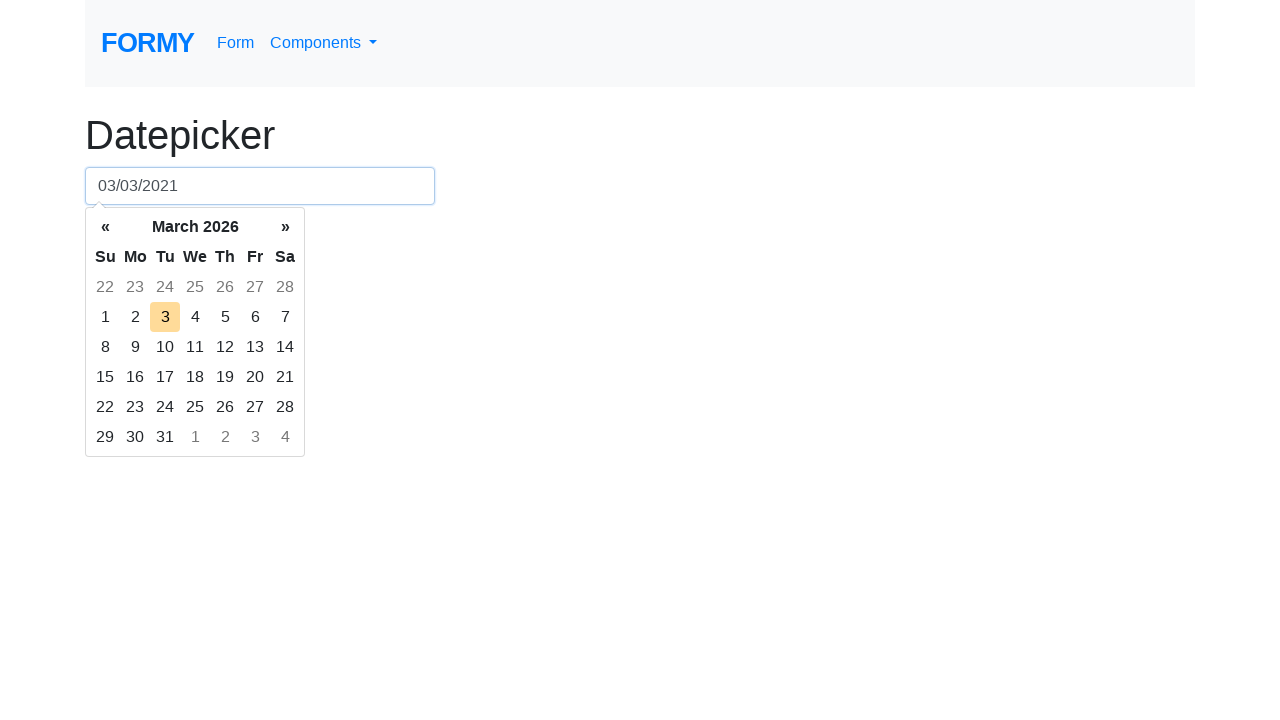

Pressed Enter to close the datepicker on #datepicker
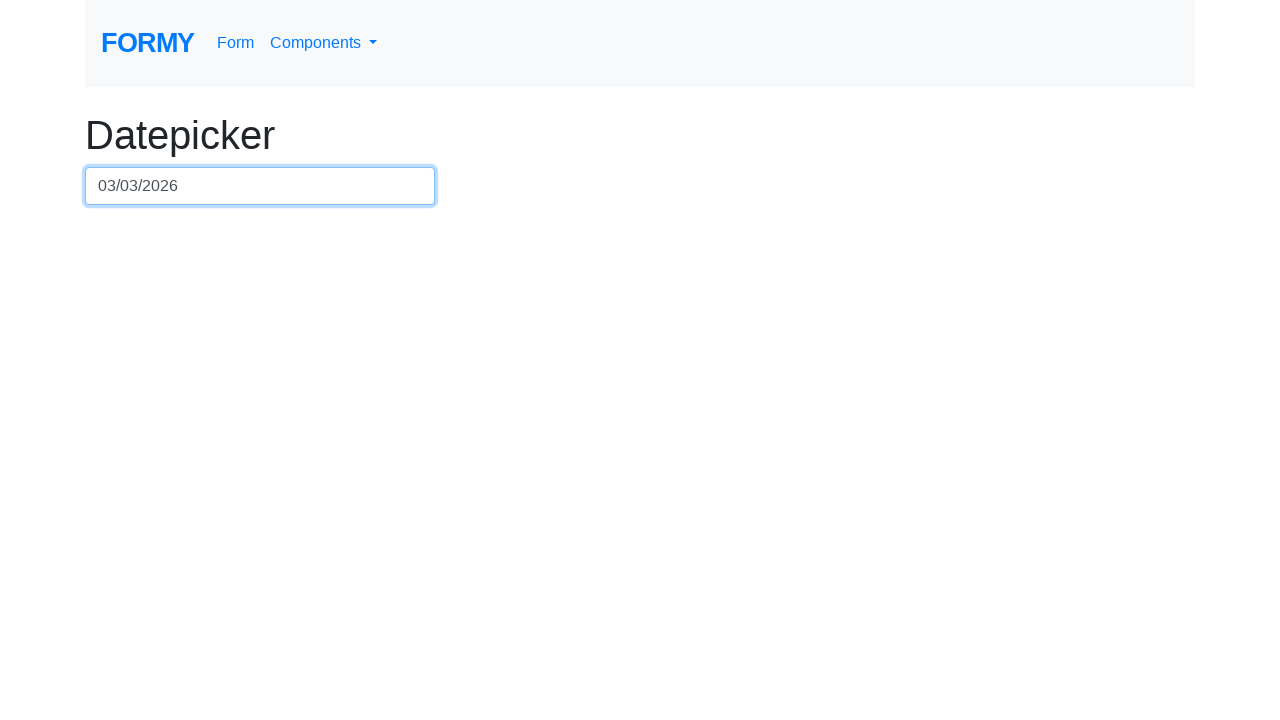

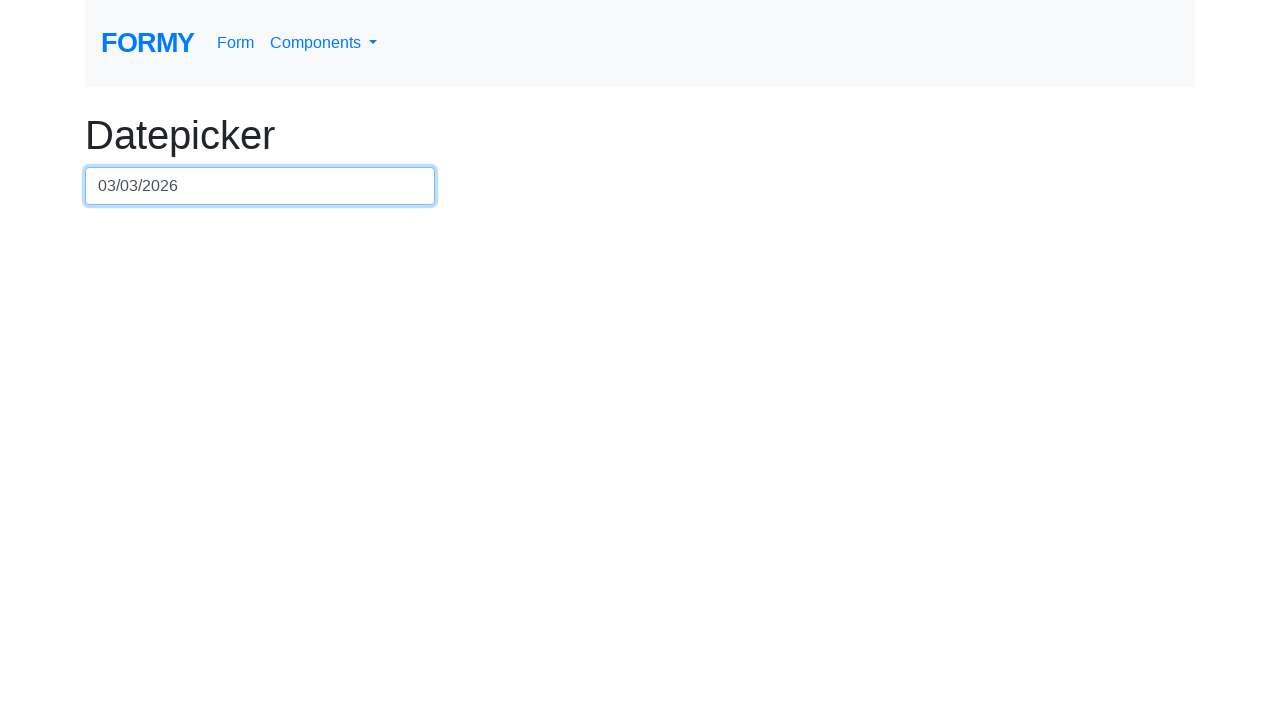